Tests that clicking the Samocat (Scooter) logo returns the user to the homepage after navigating away

Starting URL: https://qa-scooter.praktikum-services.ru/

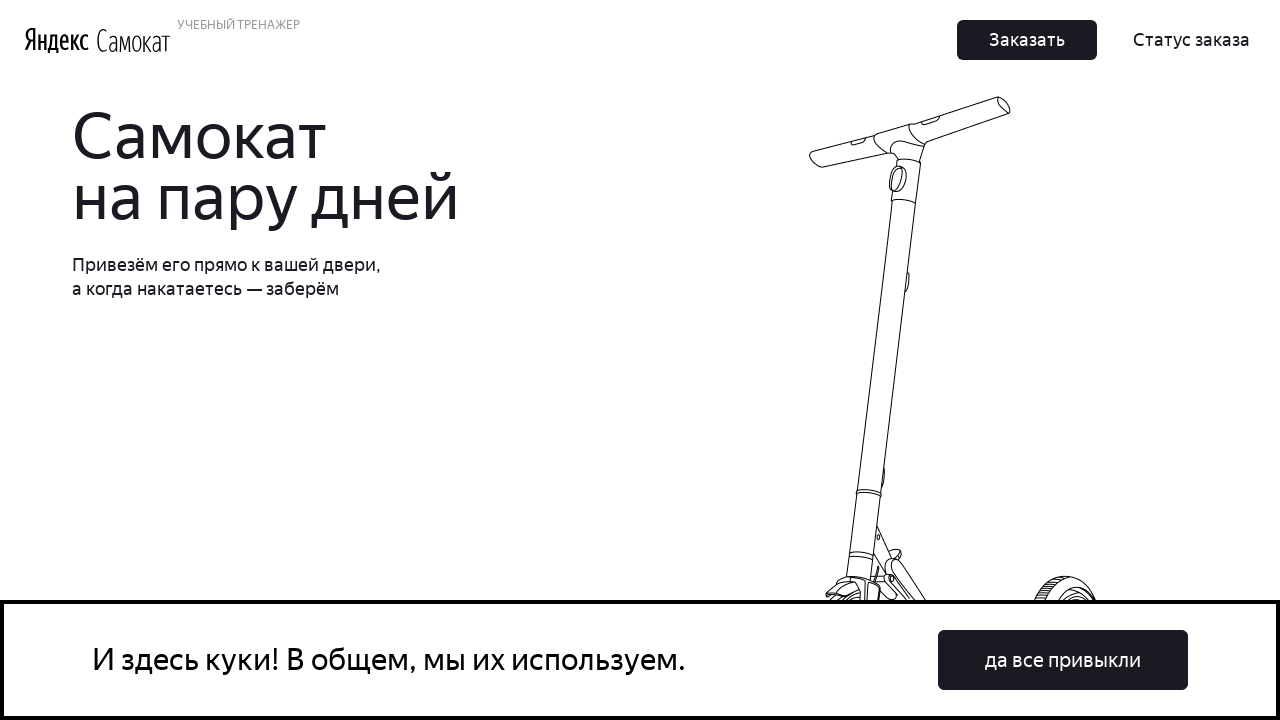

Waited for page to load (domcontentloaded)
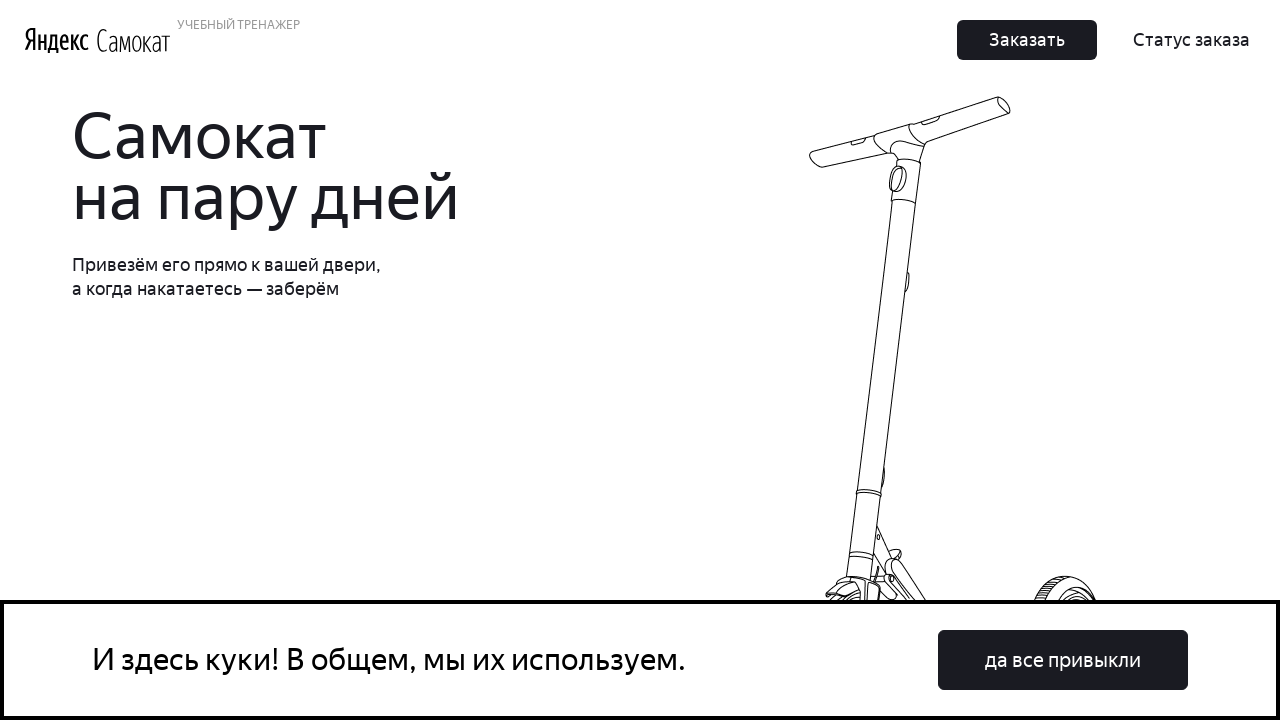

Clicked Order button in header to navigate away from homepage at (1027, 40) on button:has-text('Заказать'), .Header_Button__28dPO, header button
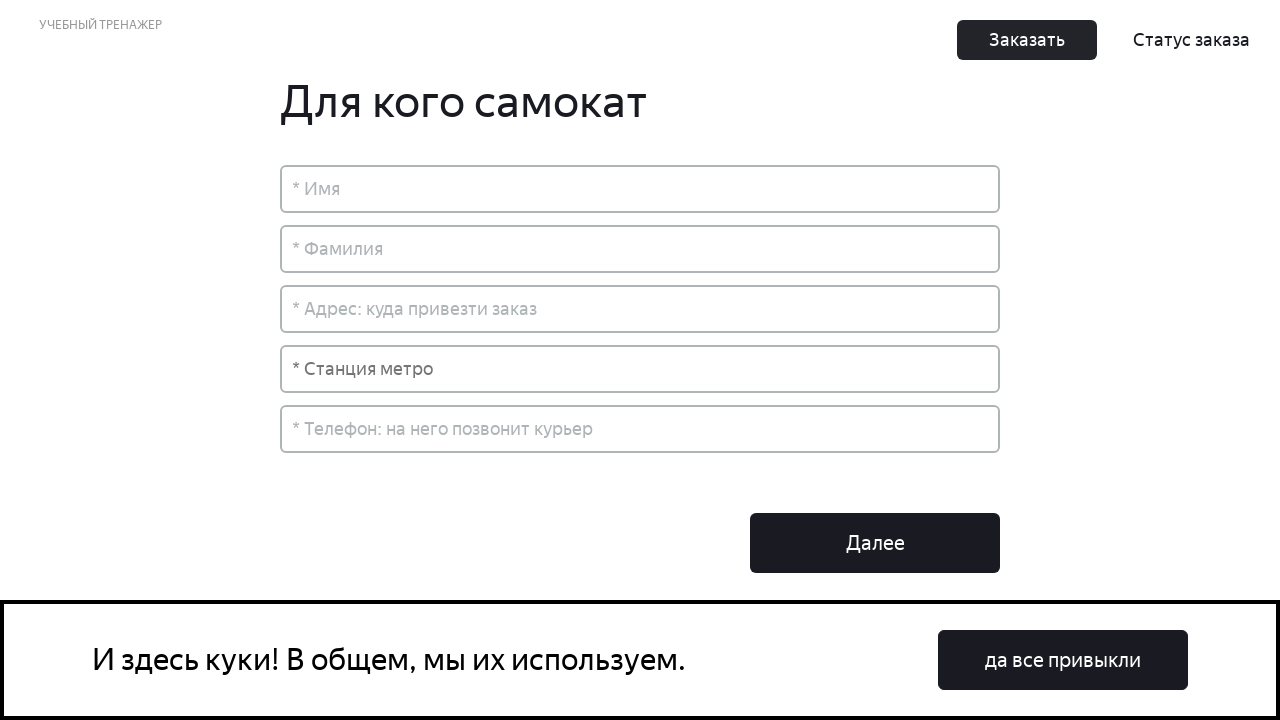

Clicked Samocat (Scooter) logo to return to homepage at (134, 40) on a[class*='Scooter'] img, .Header_LogoScooter__3lsAR, header a:first-child img
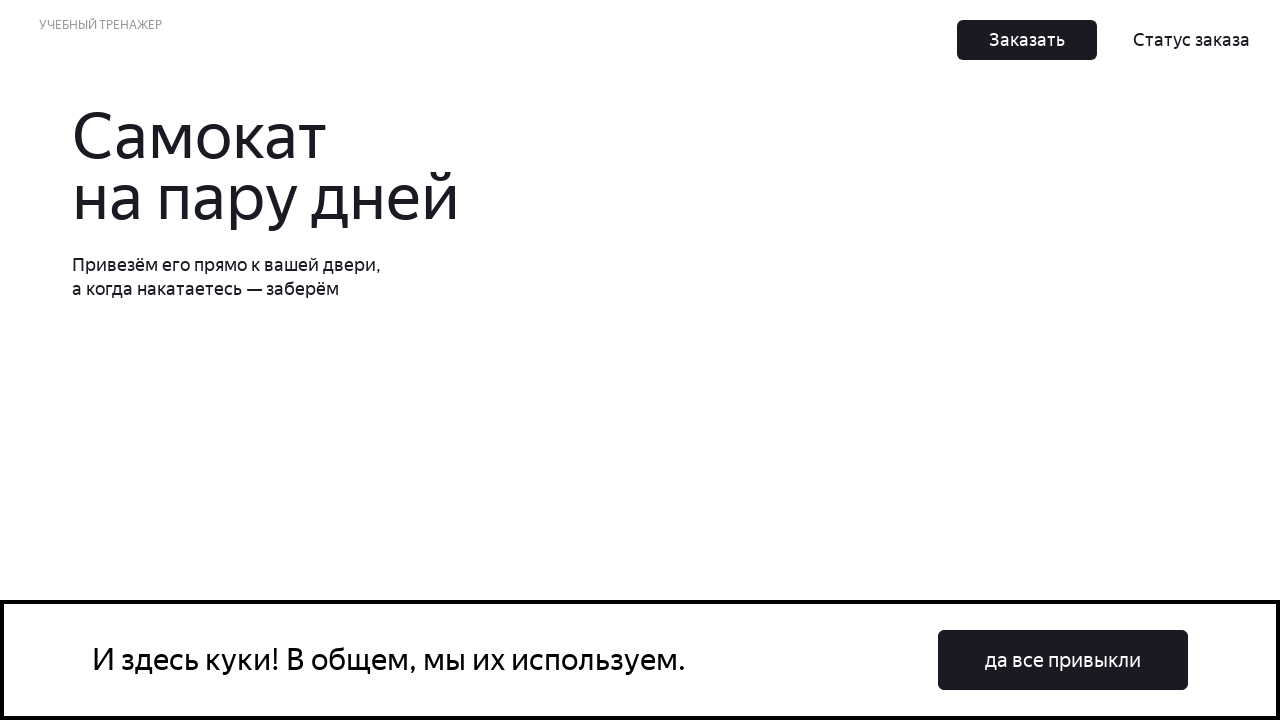

Verified page URL changed to homepage
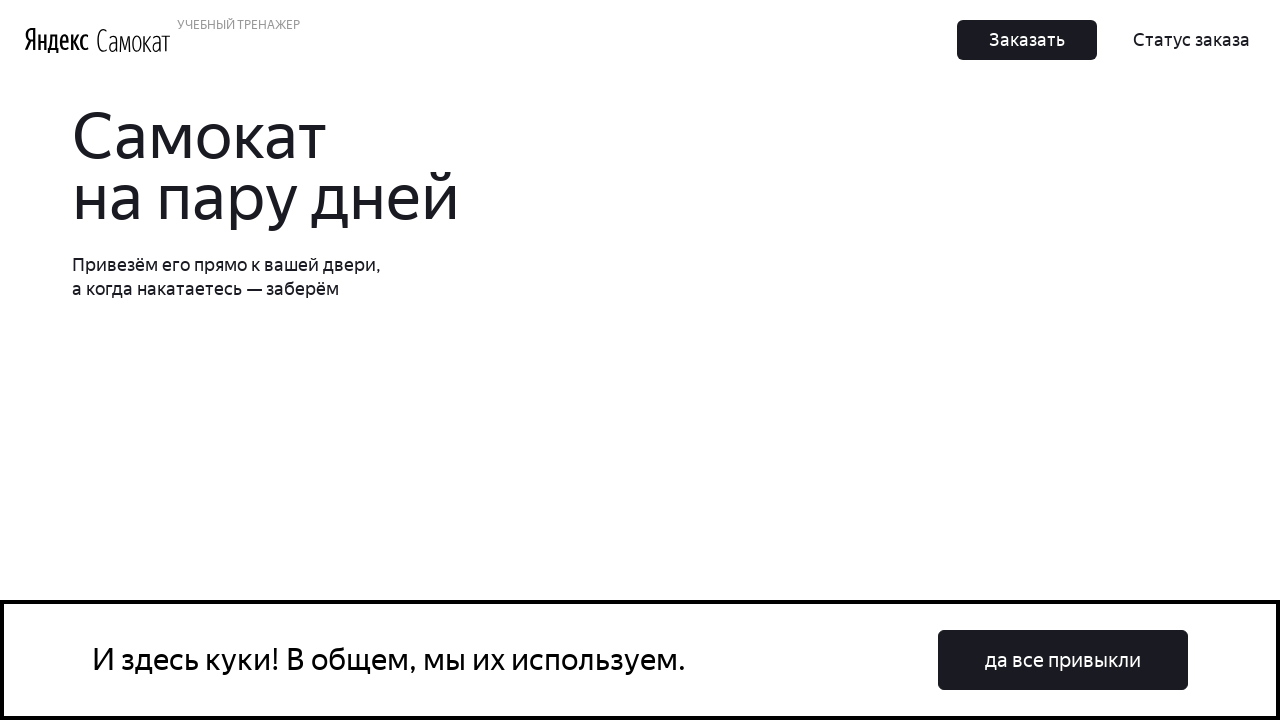

Assertion passed: successfully returned to homepage after clicking Samocat logo
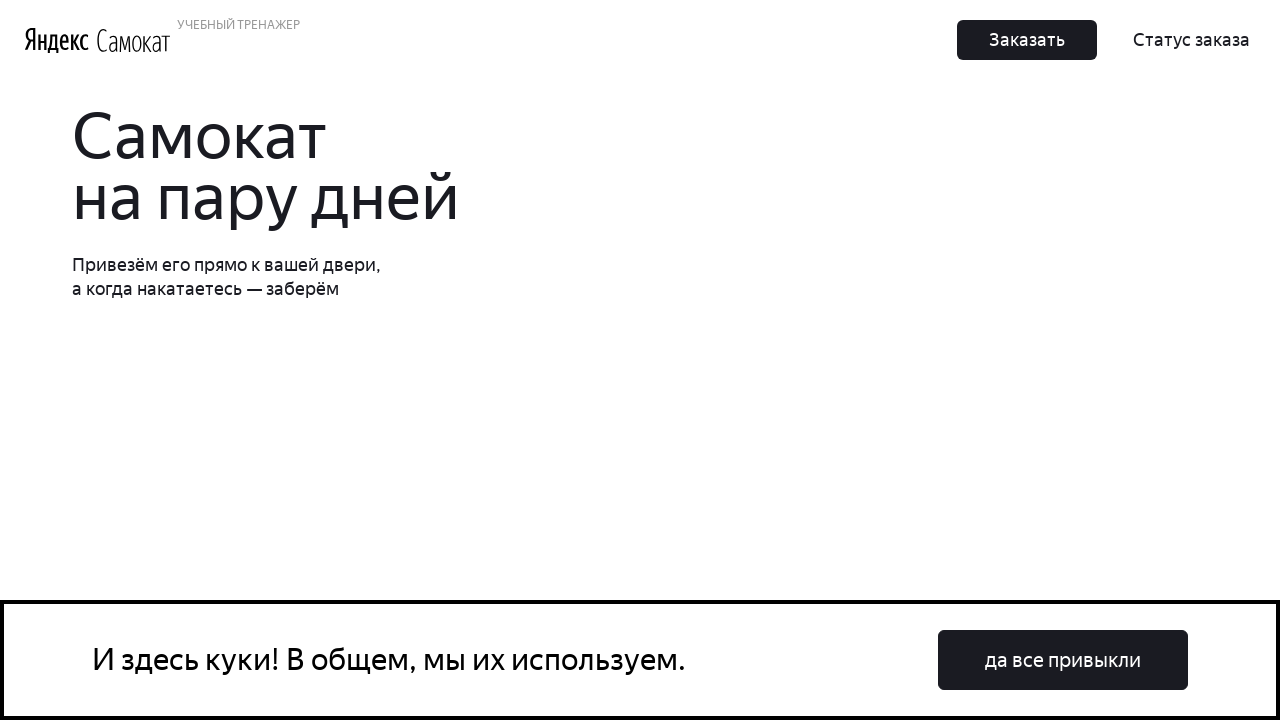

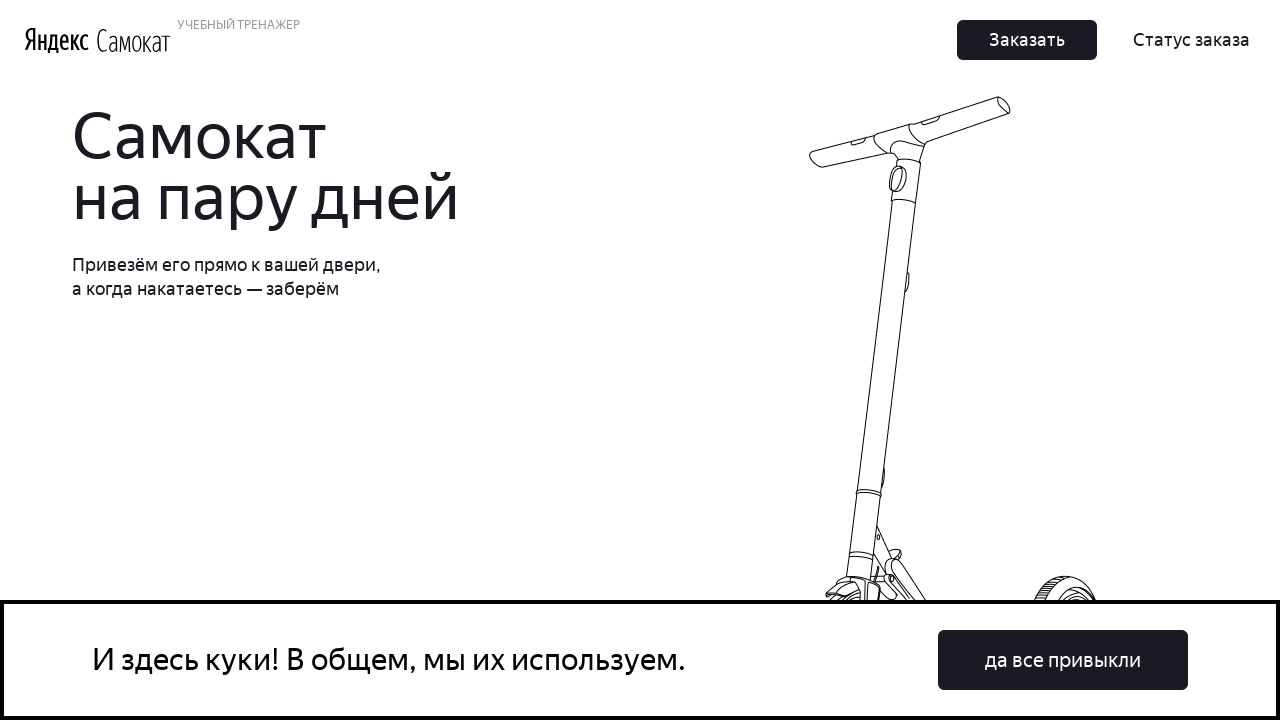